Tests an input form by filling in first name, last name, and email fields, then submitting the form and navigating through subsequent links.

Starting URL: https://syntaxprojects.com/input-form-locator.php

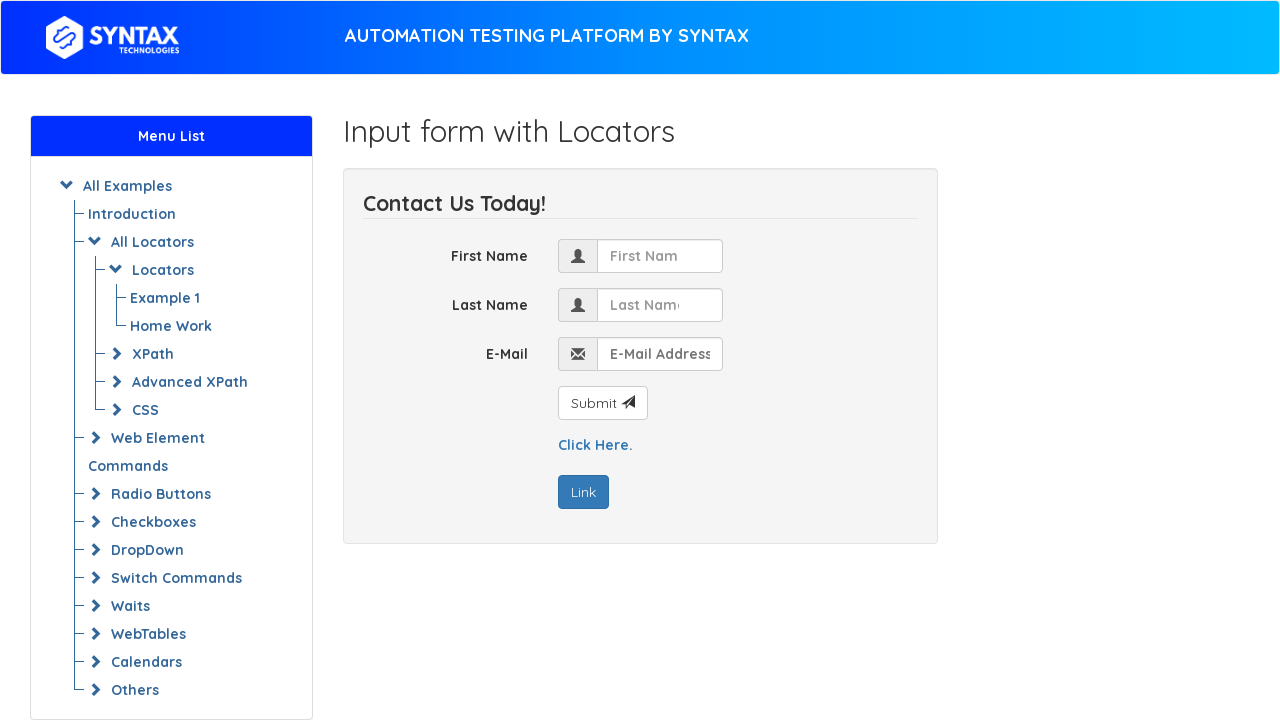

Filled first name field with 'Jordan' on input[name='first_name']
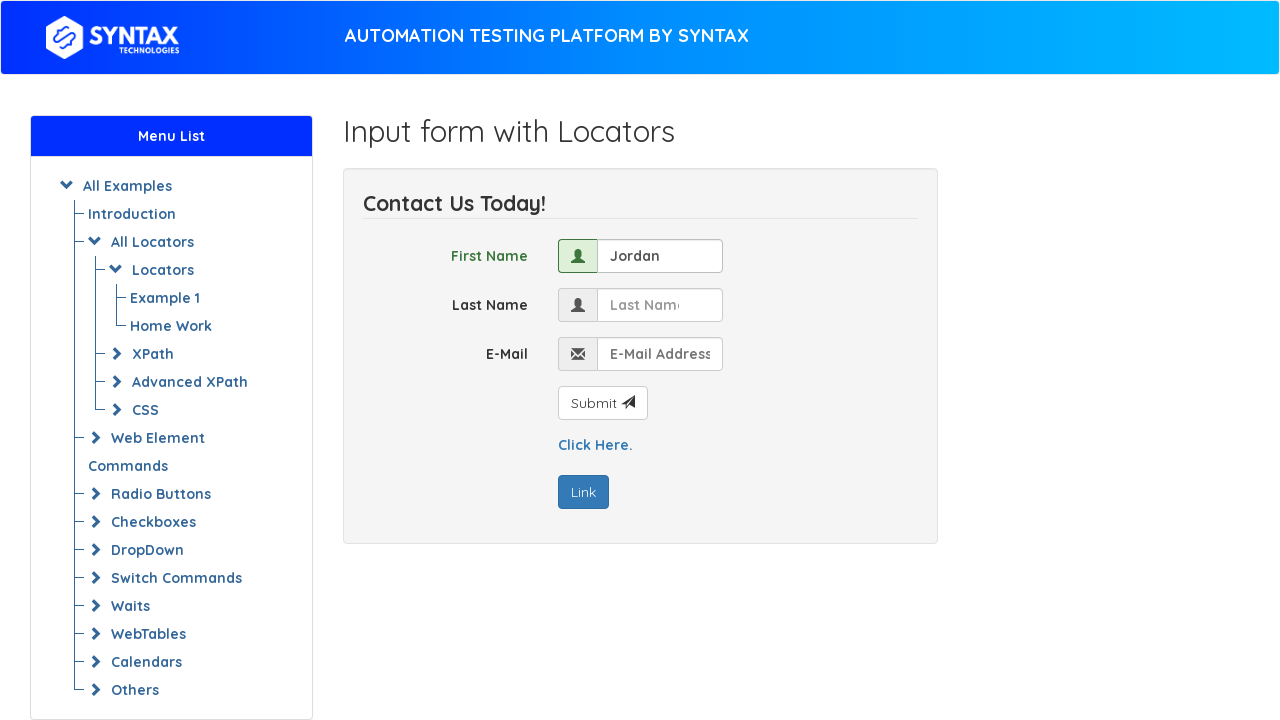

Filled last name field with 'Mitchell' on input[name='last_name']
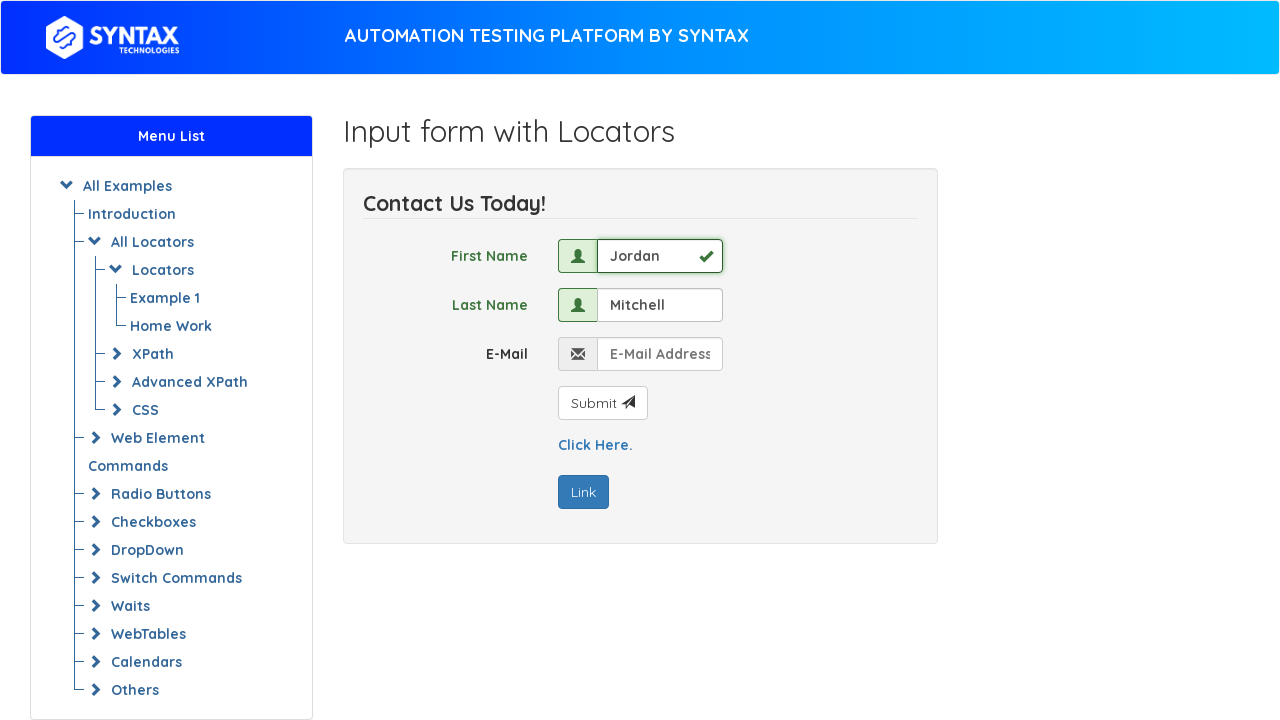

Filled email field with 'jordan.mitchell@example.com' on input[name='email']
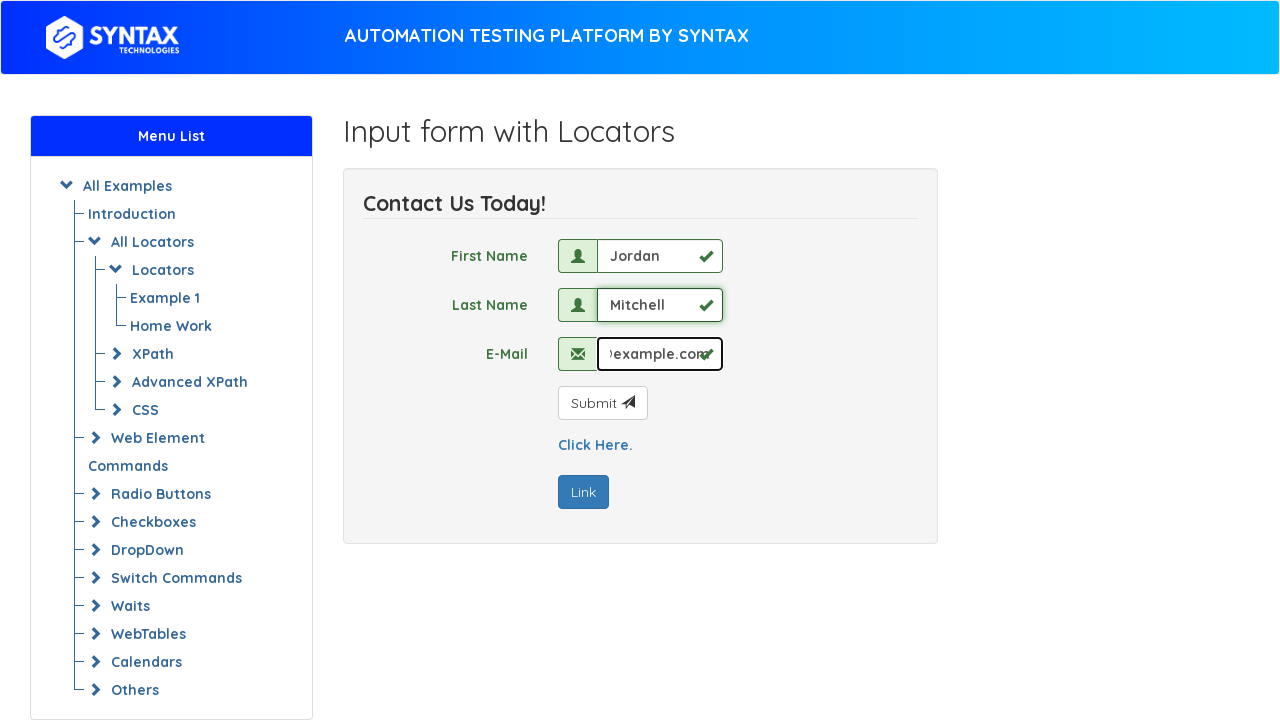

Clicked submit button to submit the form at (602, 403) on #submit_button
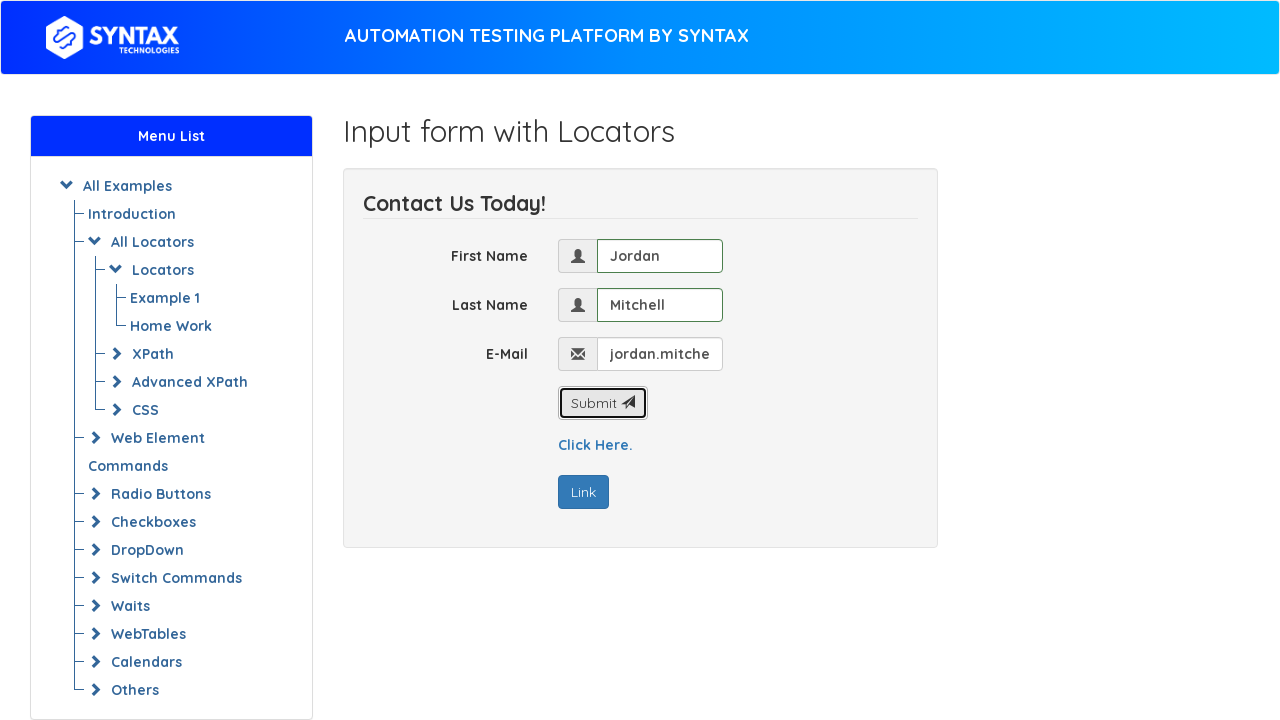

Clicked on 'Click Here.' link at (595, 445) on text=Click Here.
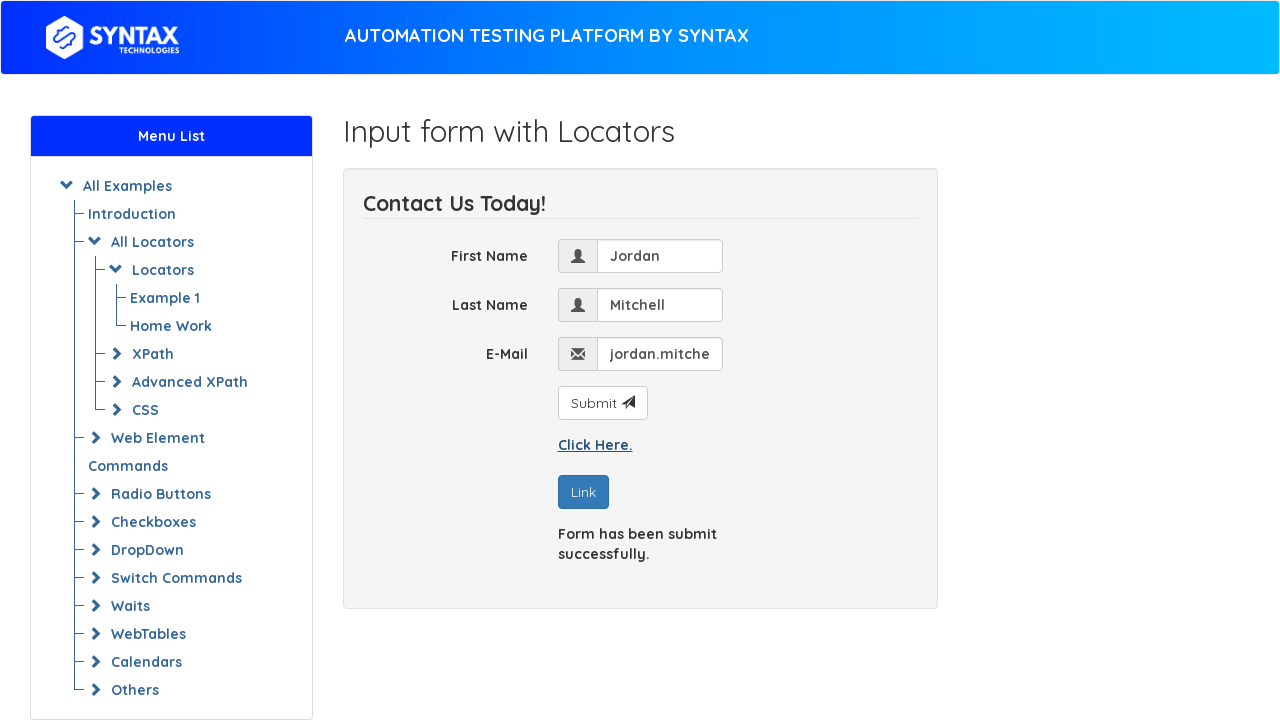

Clicked on 'Link' link at (583, 492) on text=Link
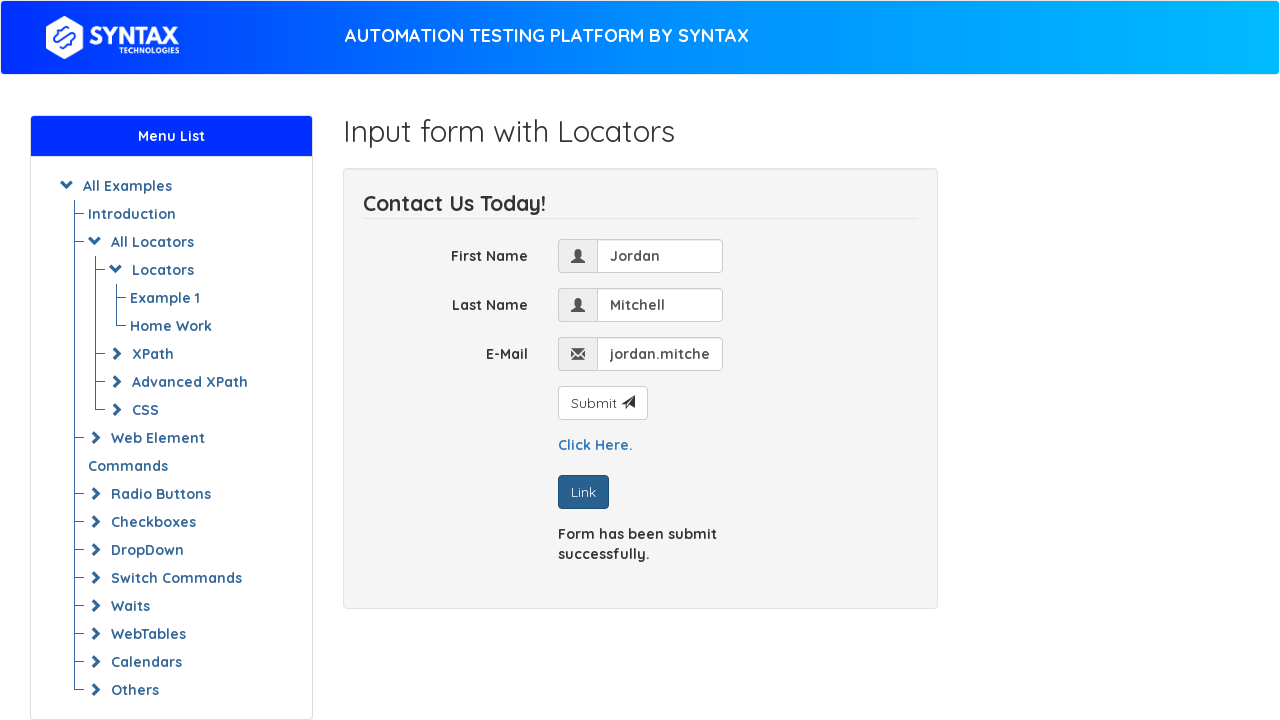

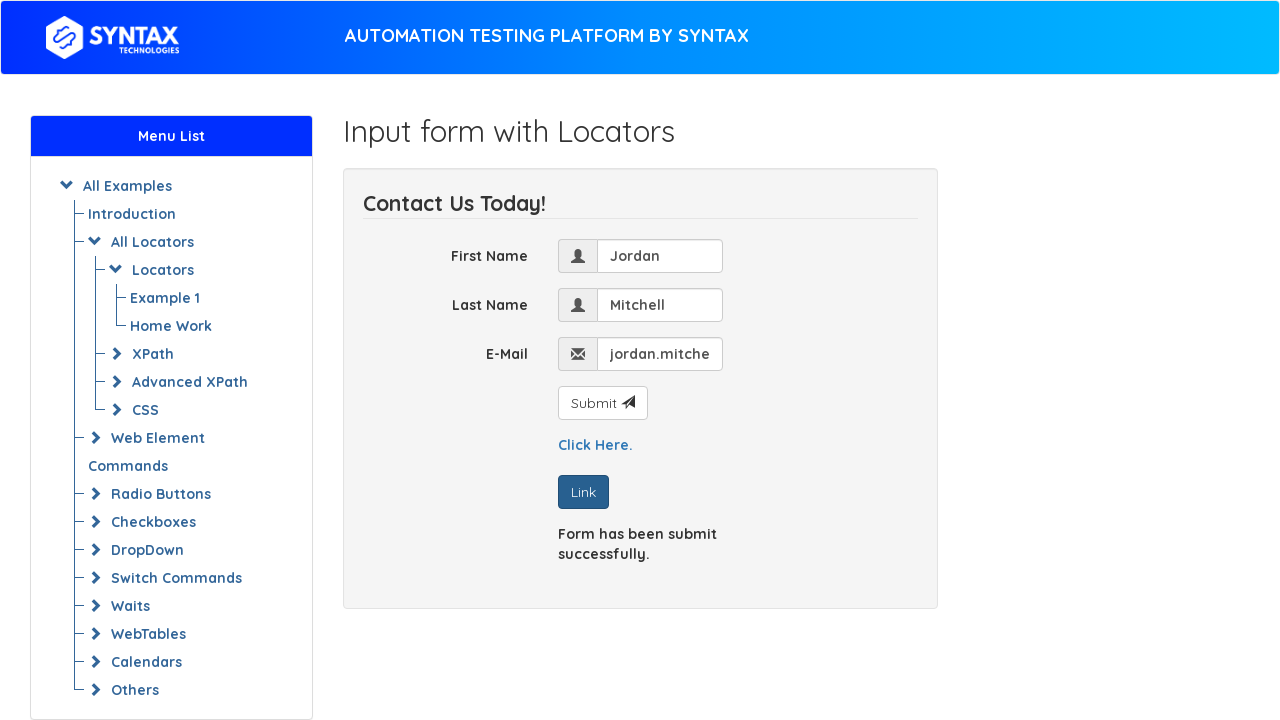